Tests the Python.org search functionality by entering "pycon" as a search query and submitting the form using the Enter key.

Starting URL: http://www.python.org

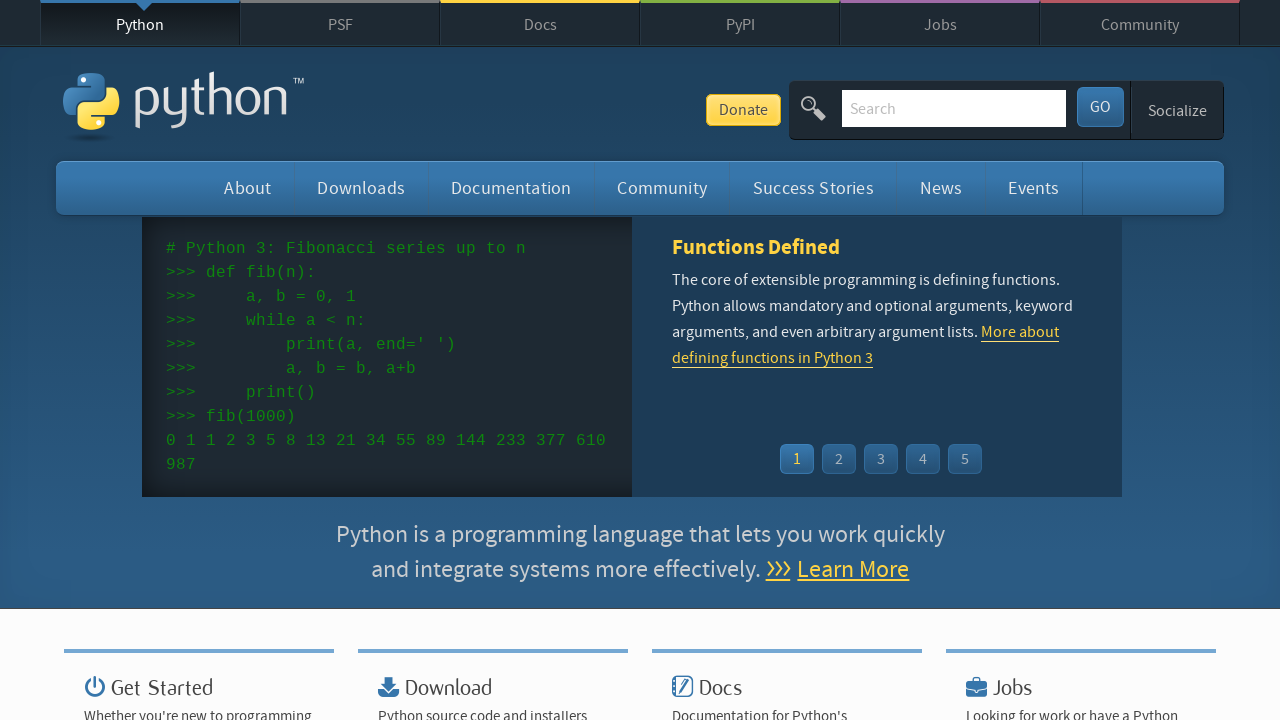

Verified page title contains 'Python'
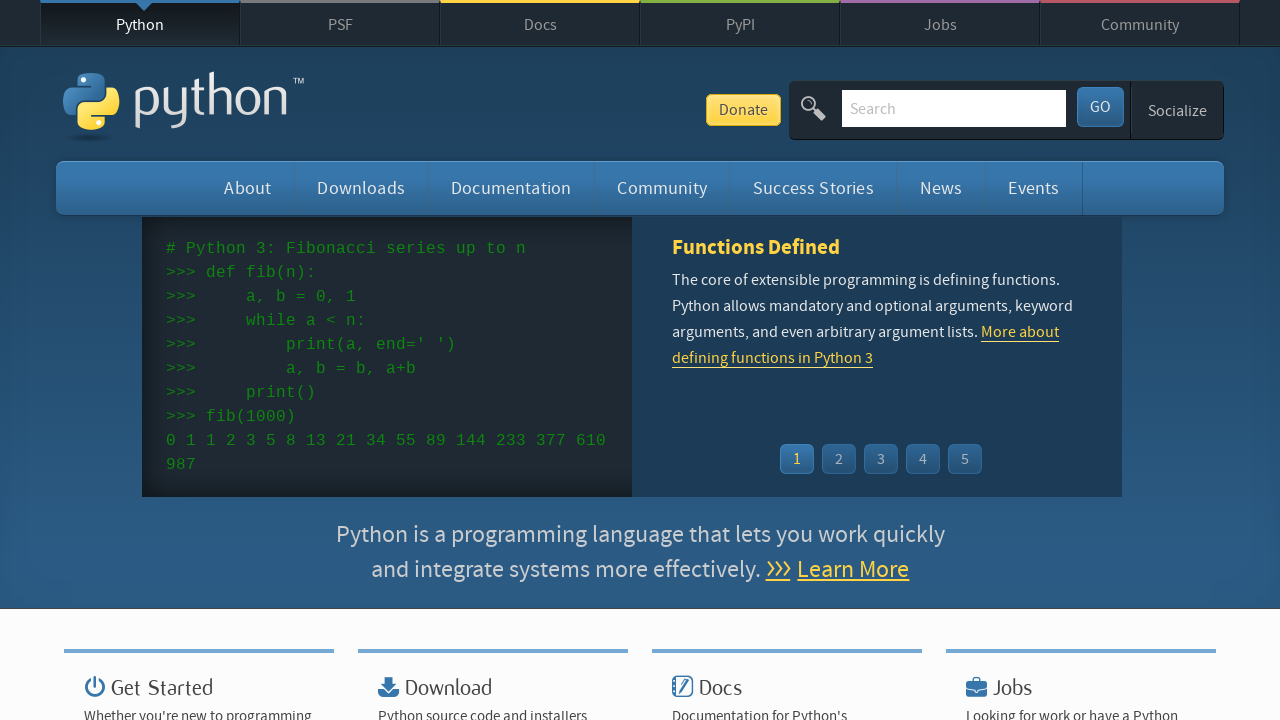

Filled search box with 'pycon' on input[name='q']
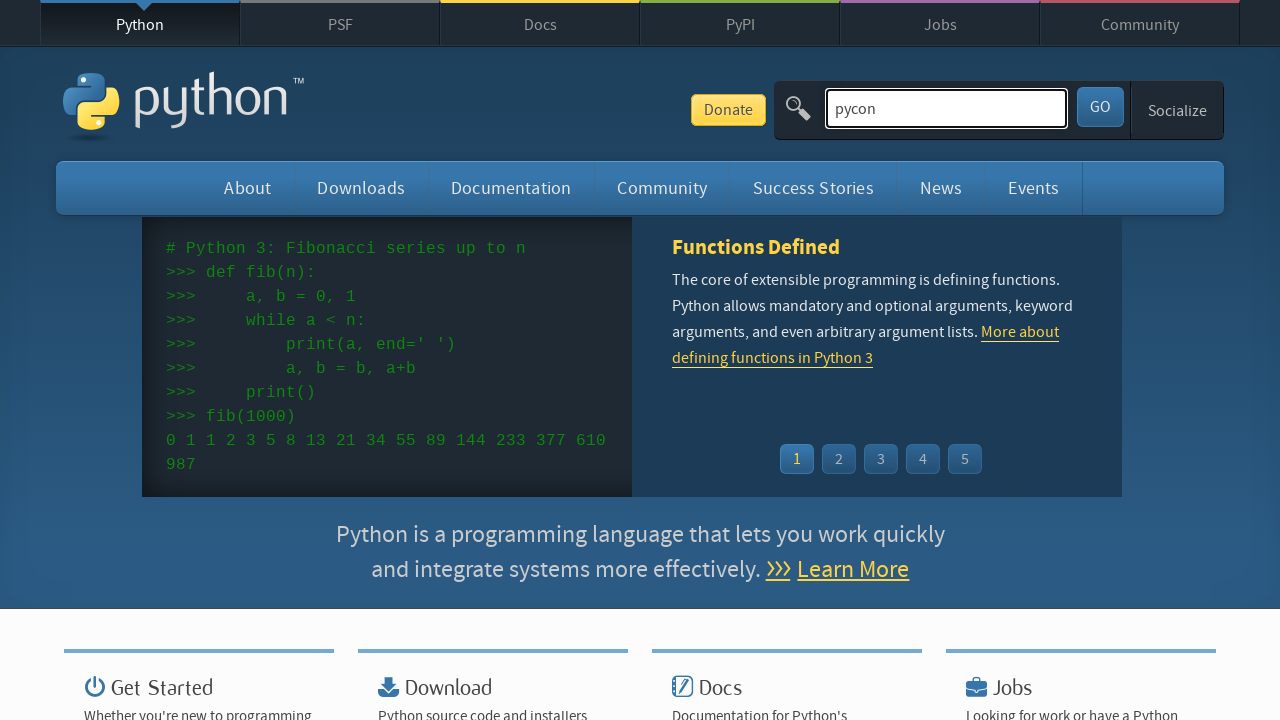

Pressed Enter to submit search query on input[name='q']
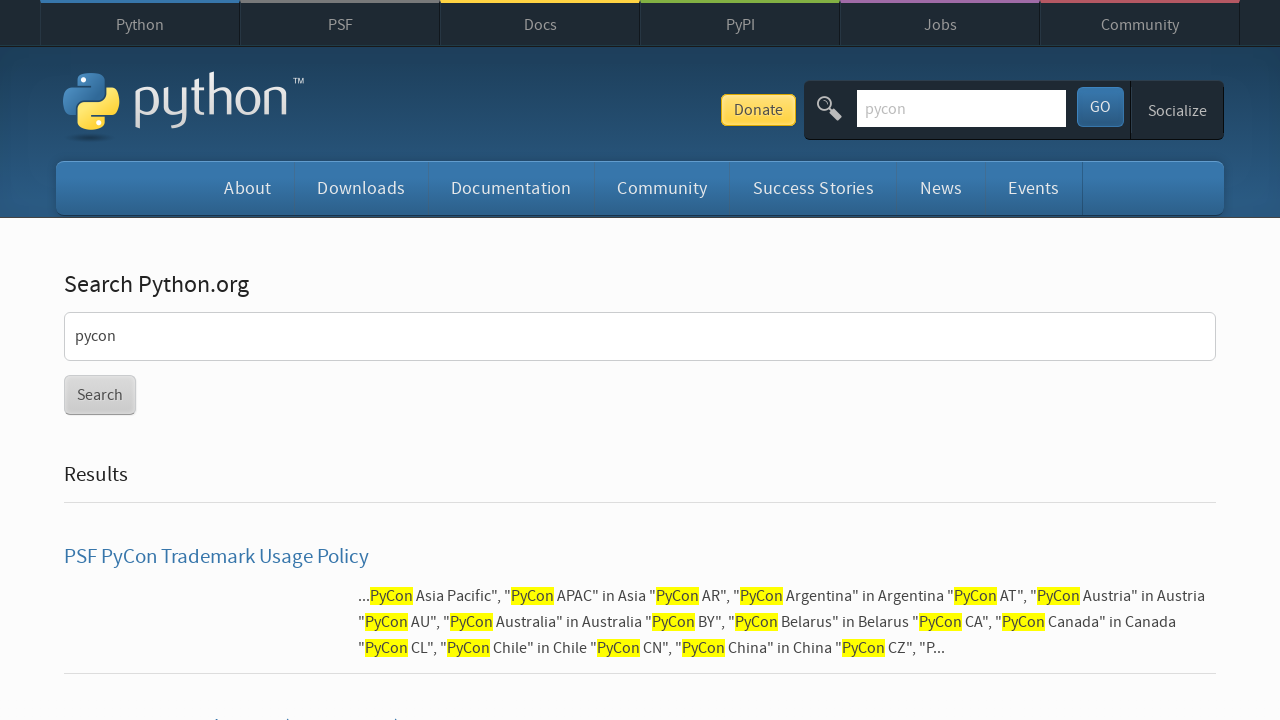

Search results page loaded (networkidle)
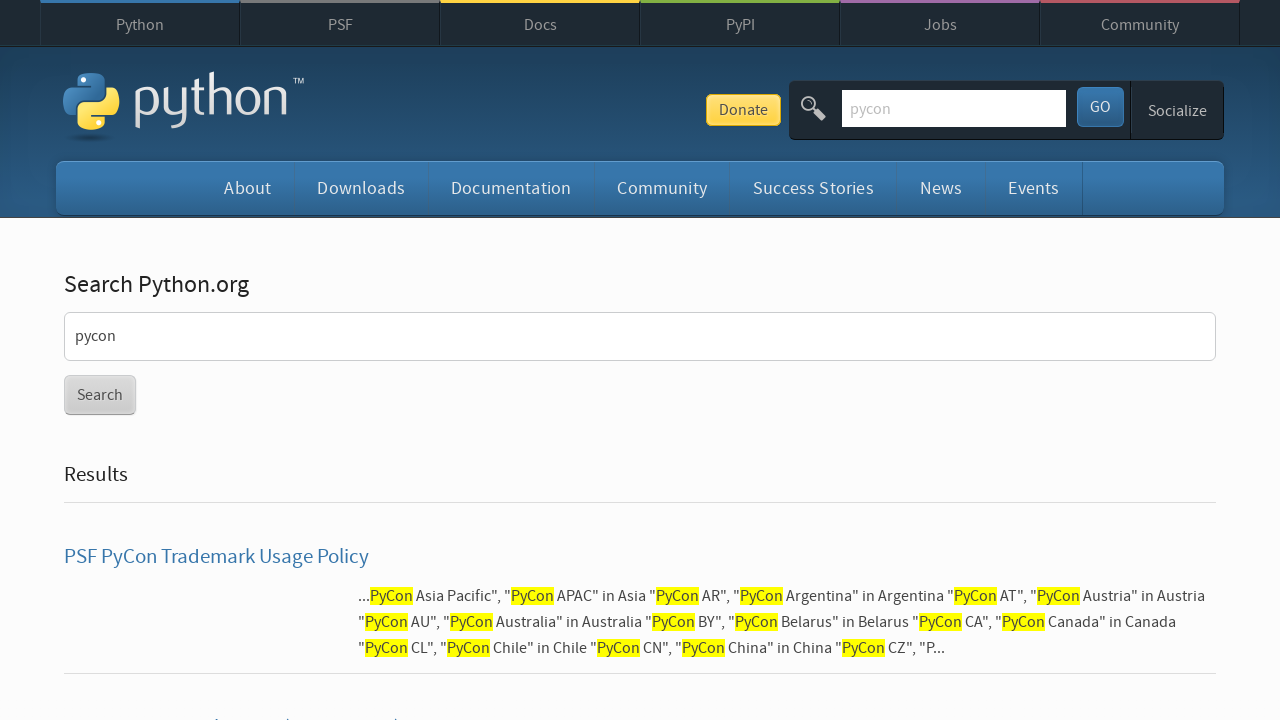

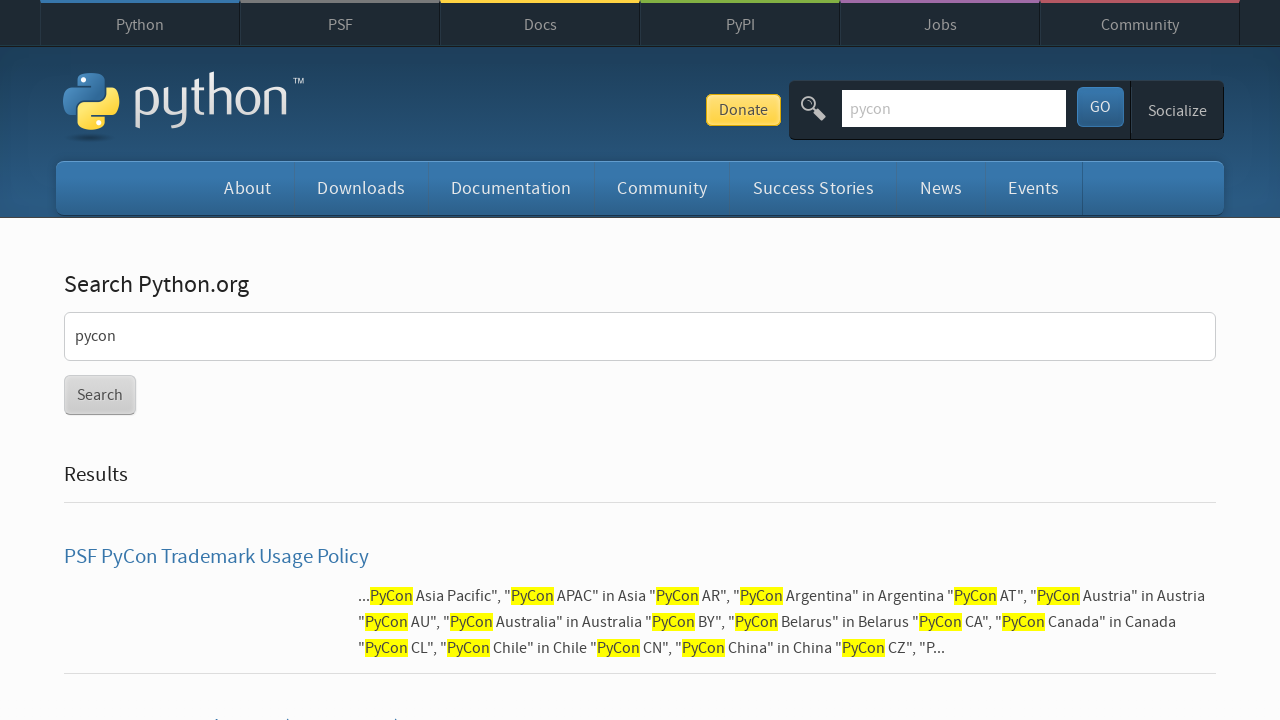